Tests hover functionality by moving mouse over the first image and verifying that user information text appears

Starting URL: https://the-internet.herokuapp.com/hovers

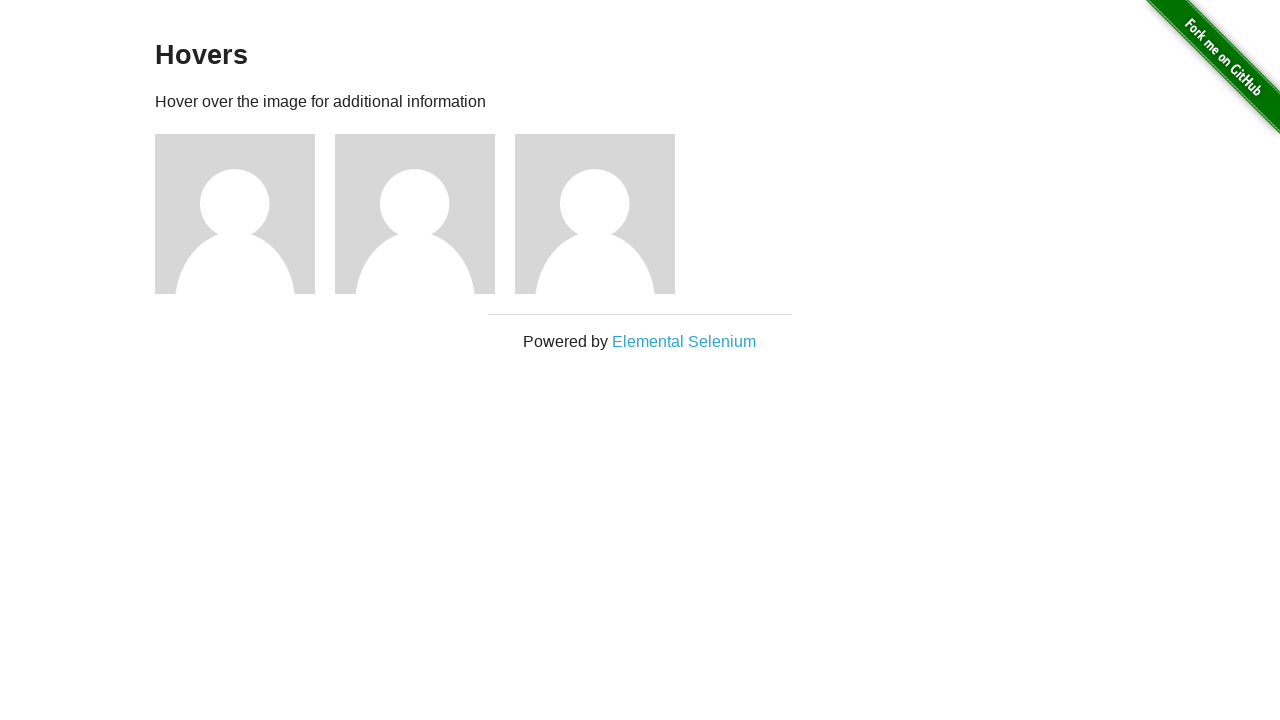

Navigated to hovers test page
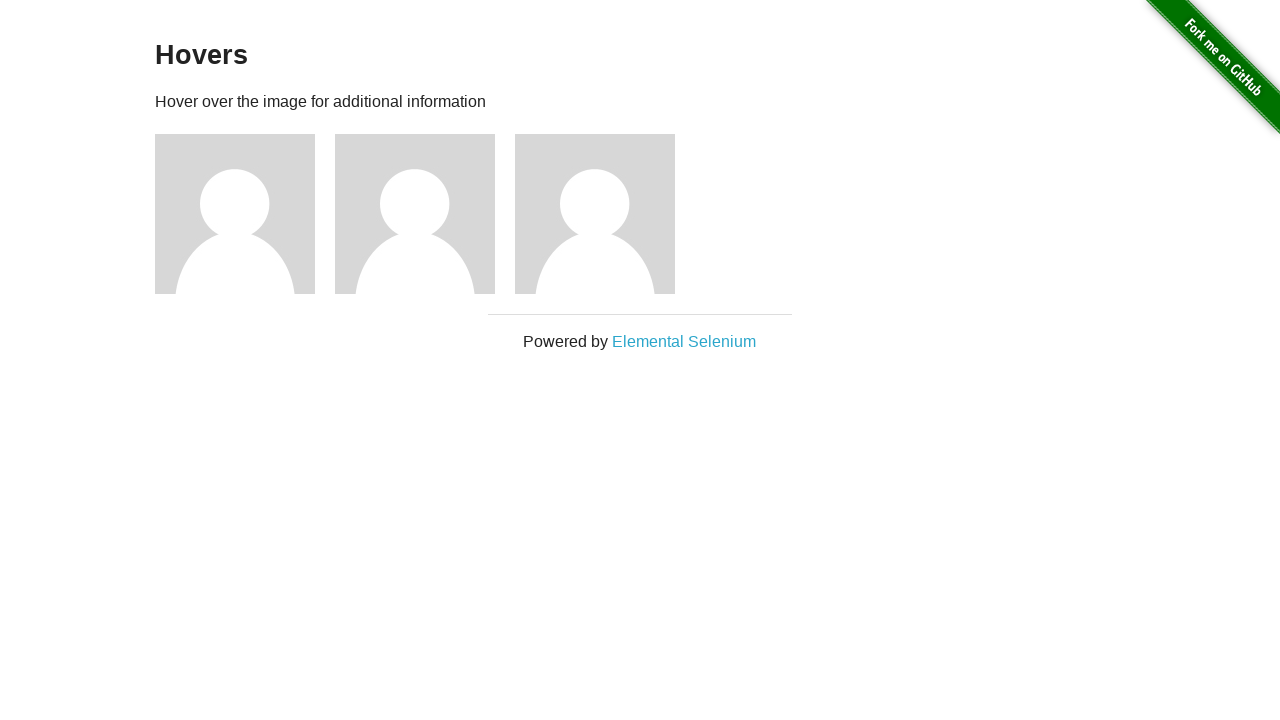

Hovered over the first image at (245, 214) on .figure
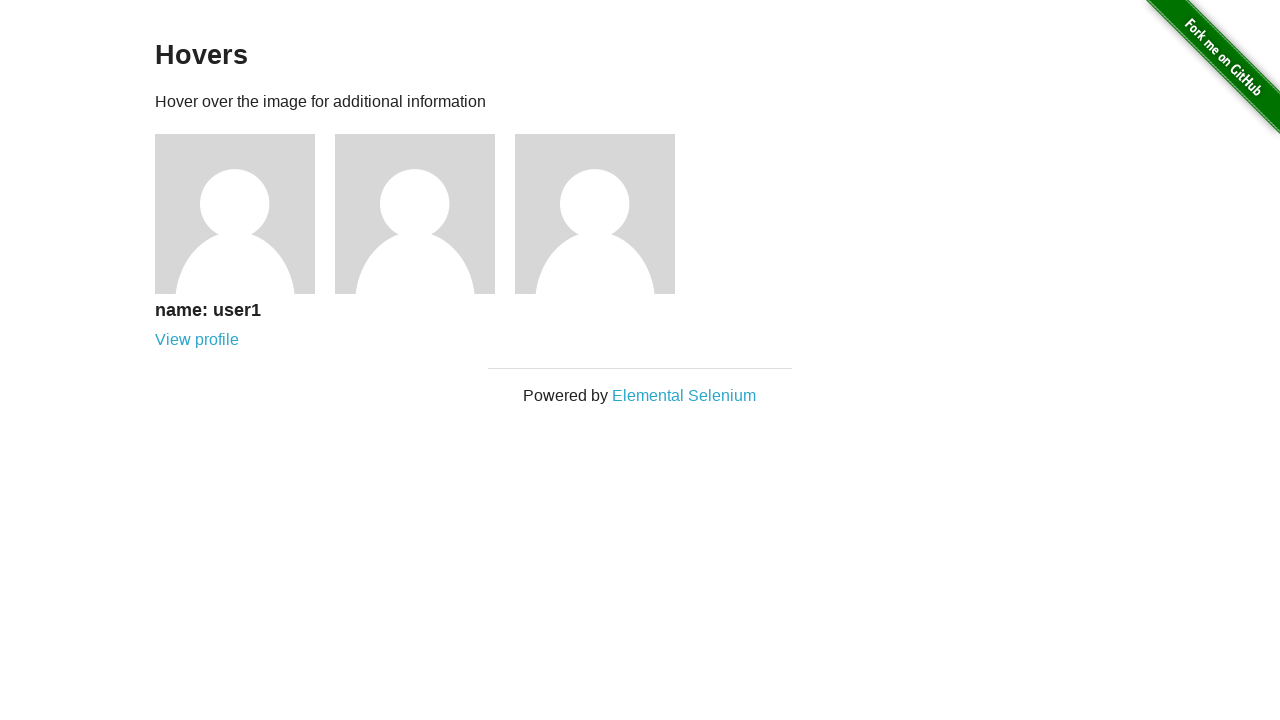

Verified that user information text 'name: user1' appeared on hover
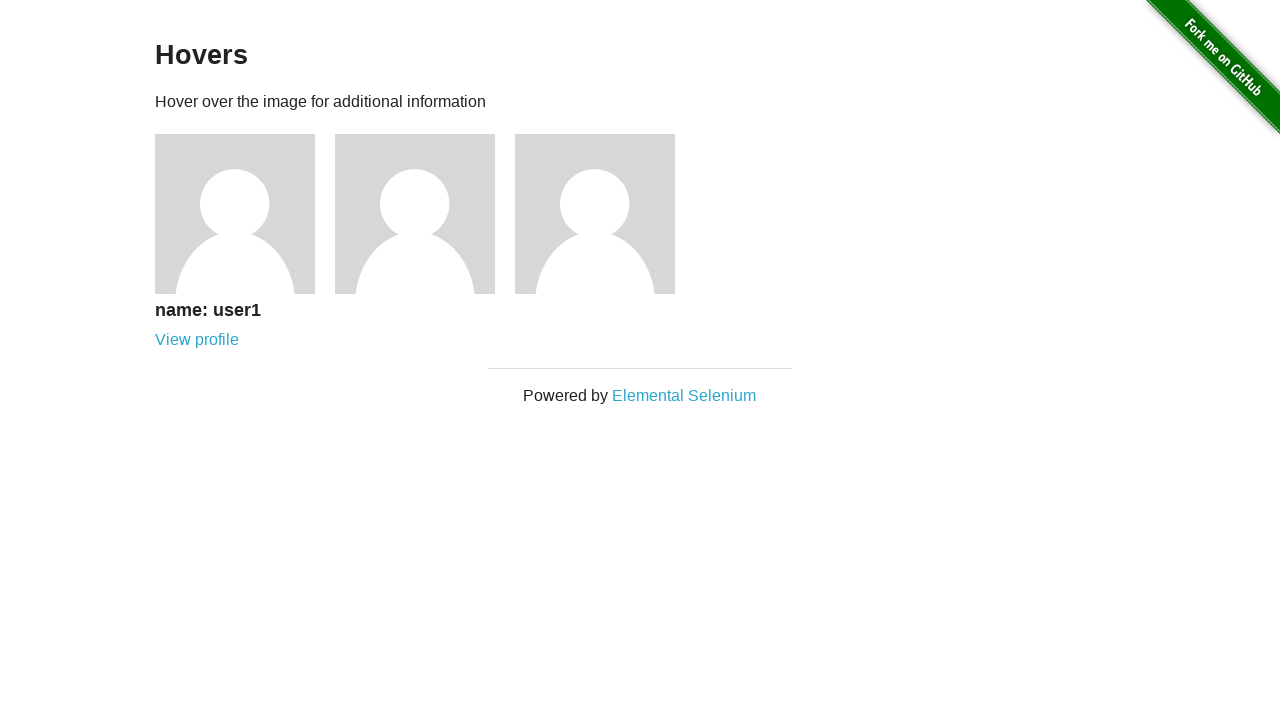

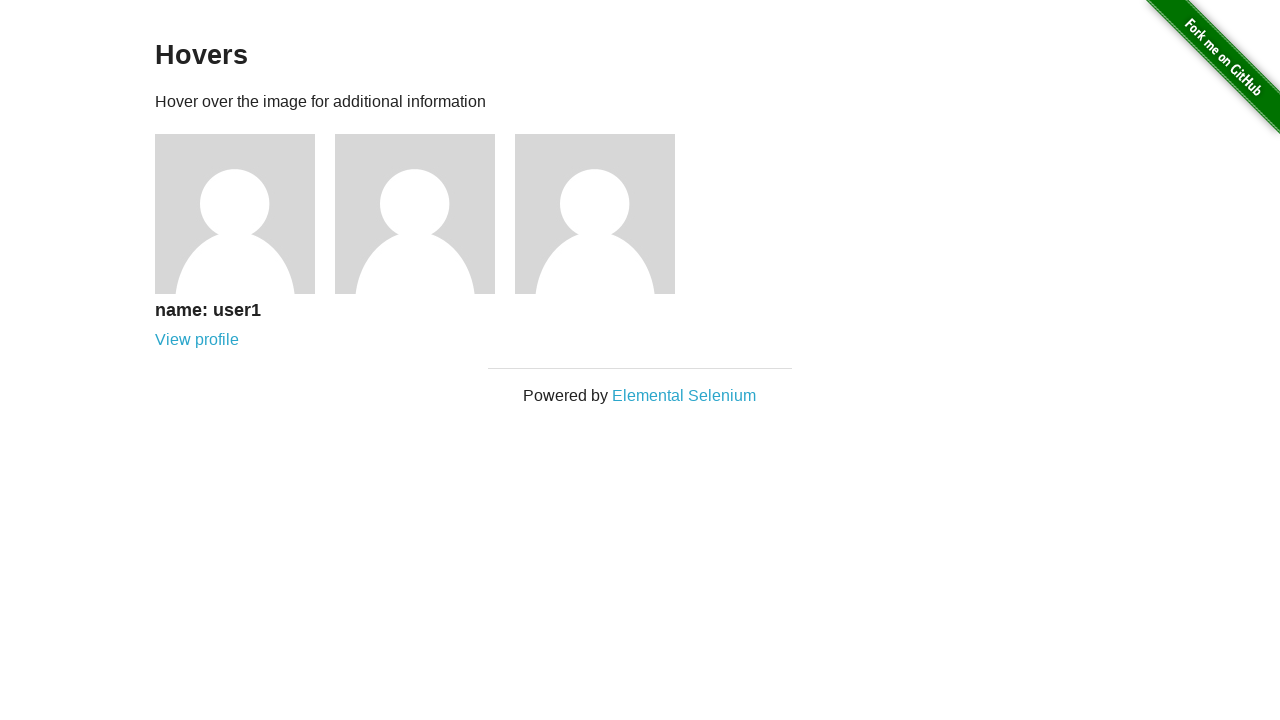